Tests language change functionality on ss.com by clicking the Russian language option and verifying the Latvian language option is displayed

Starting URL: http://ss.com

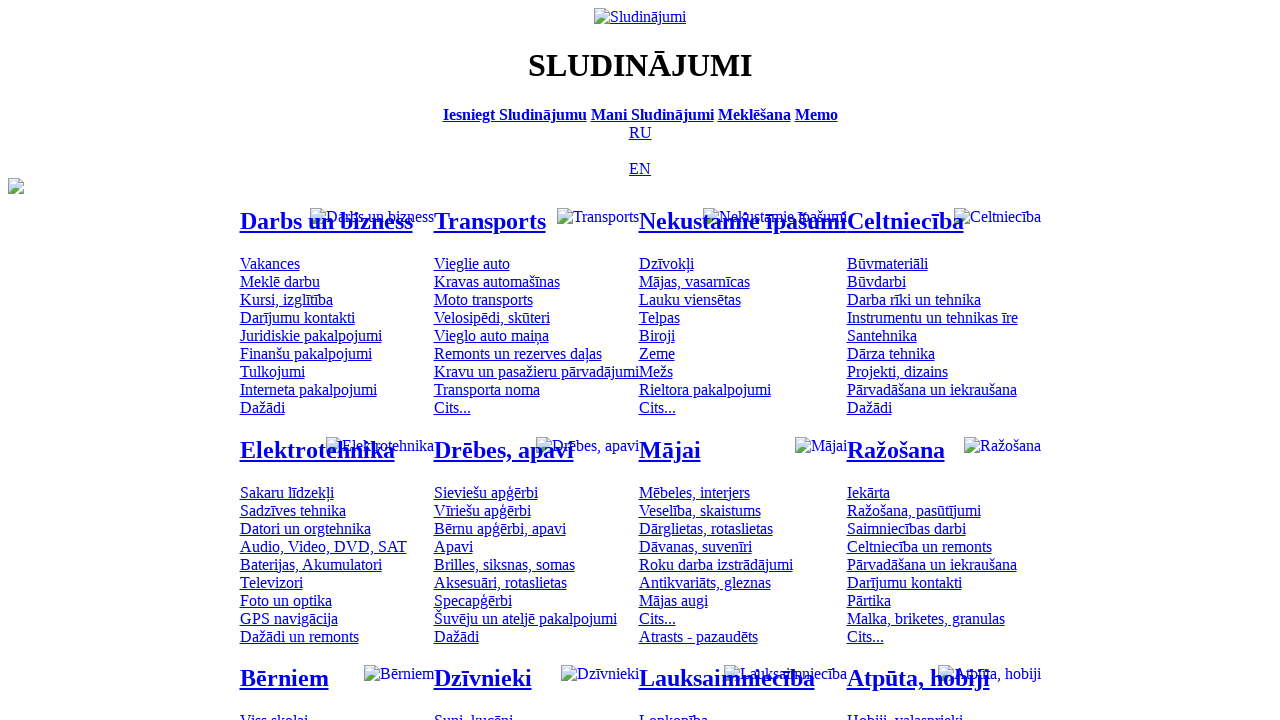

Clicked on Russian language option at (640, 132) on [title='По-русски']
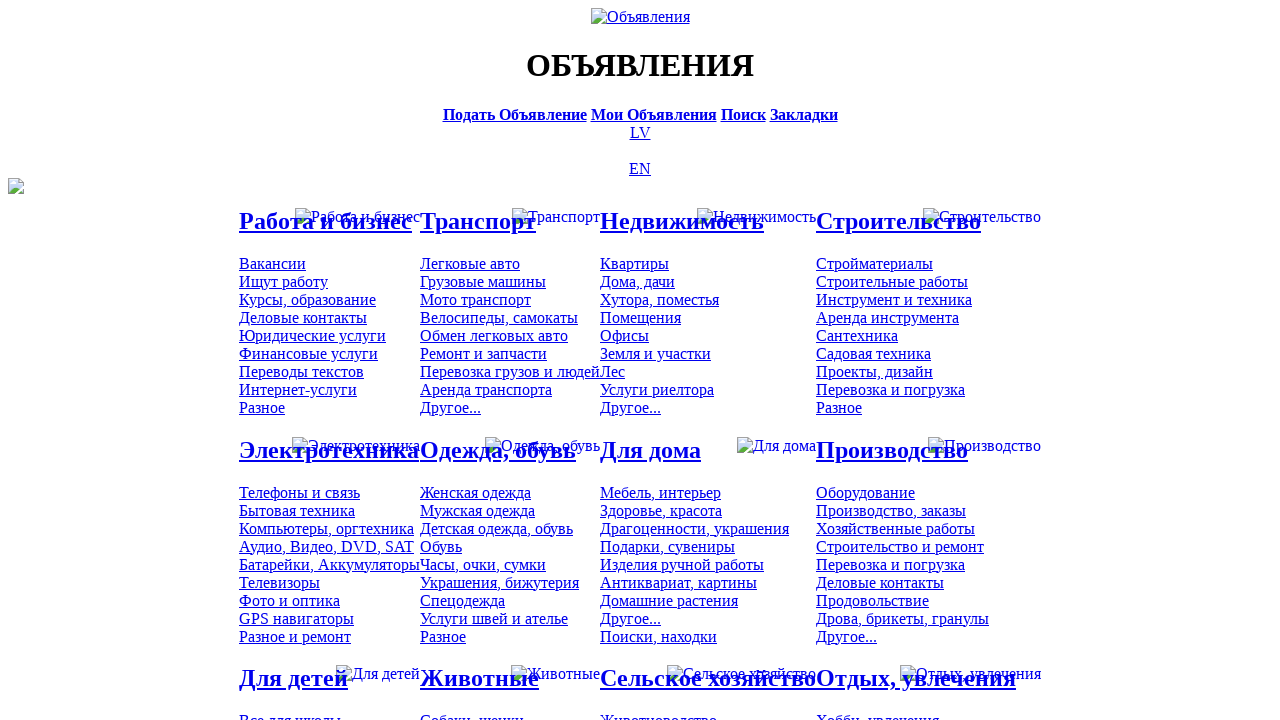

Verified Latvian language option is displayed
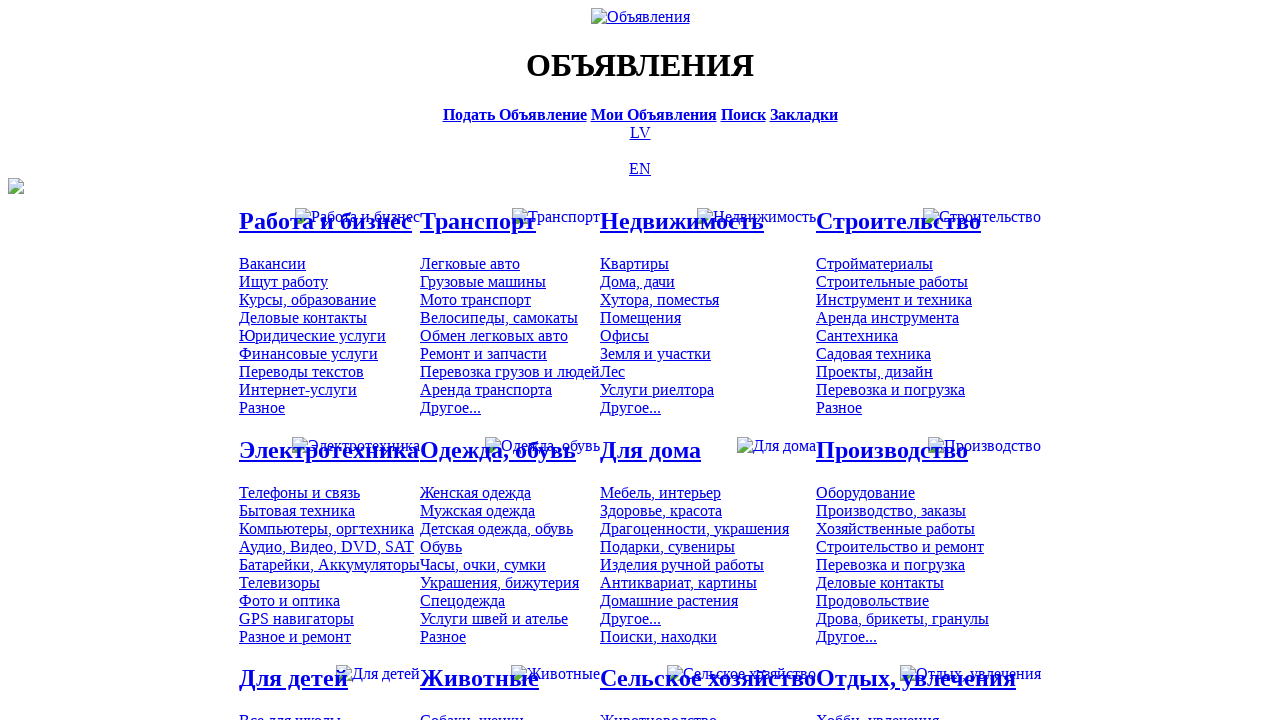

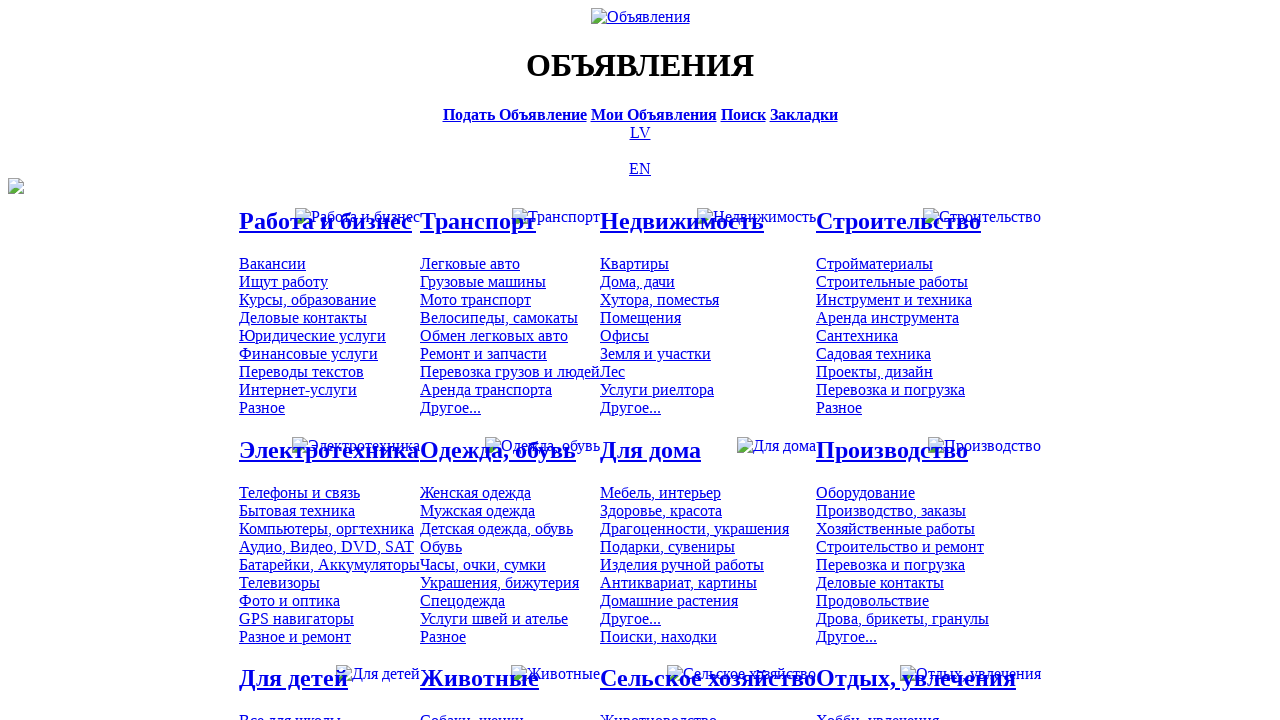